Tests dynamic loading functionality by clicking a Start button and waiting for a "Hello World!" message to appear after the loading completes

Starting URL: https://the-internet.herokuapp.com/dynamic_loading/1

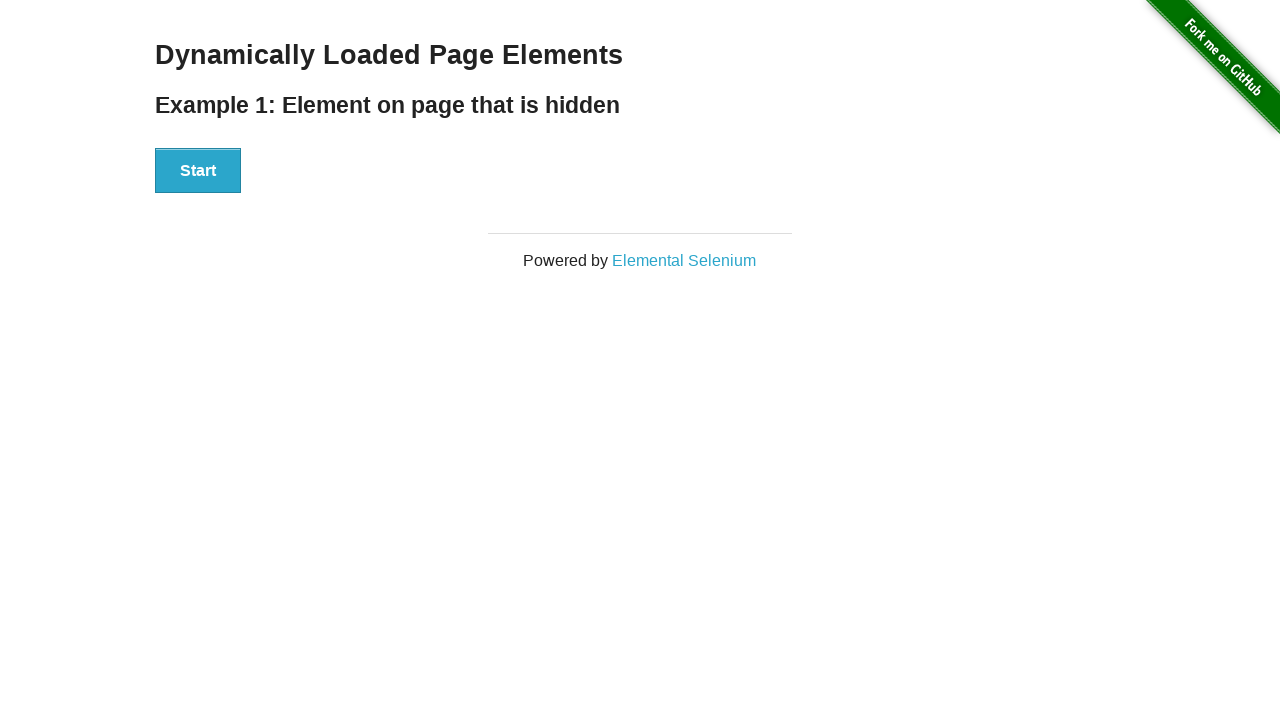

Navigated to dynamic loading page
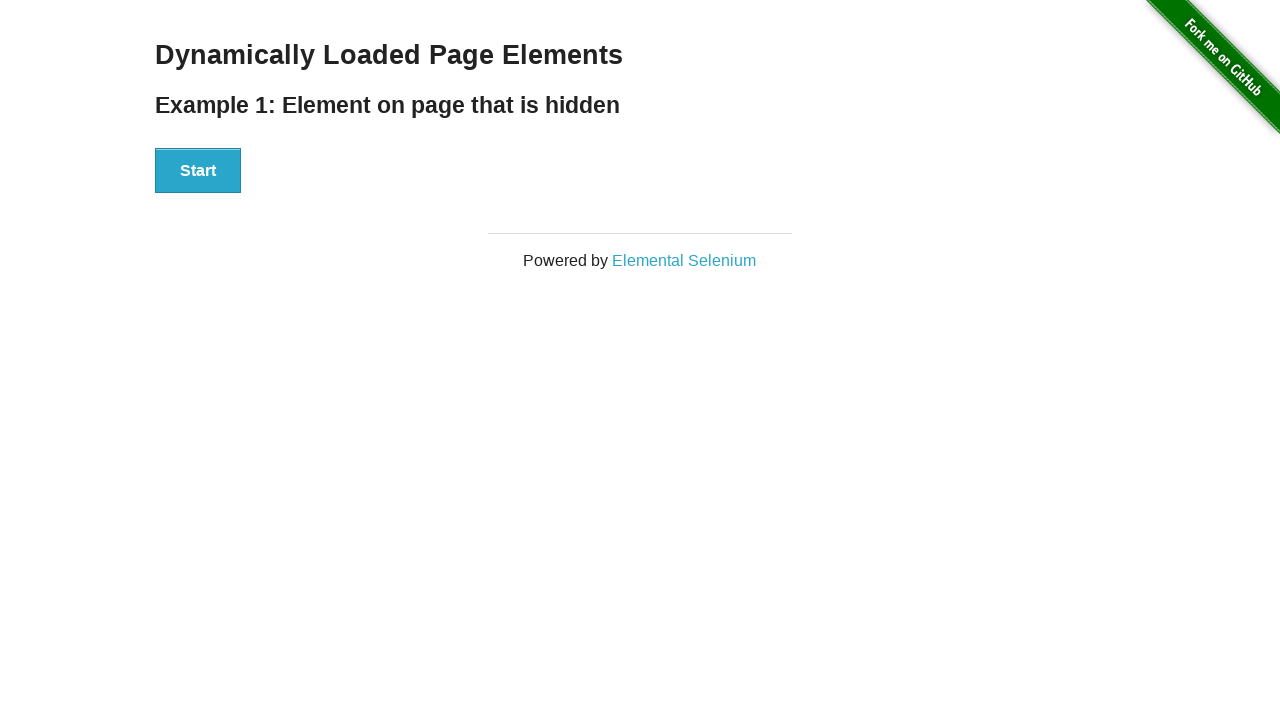

Clicked Start button to trigger dynamic loading at (198, 171) on xpath=//button[.='Start']
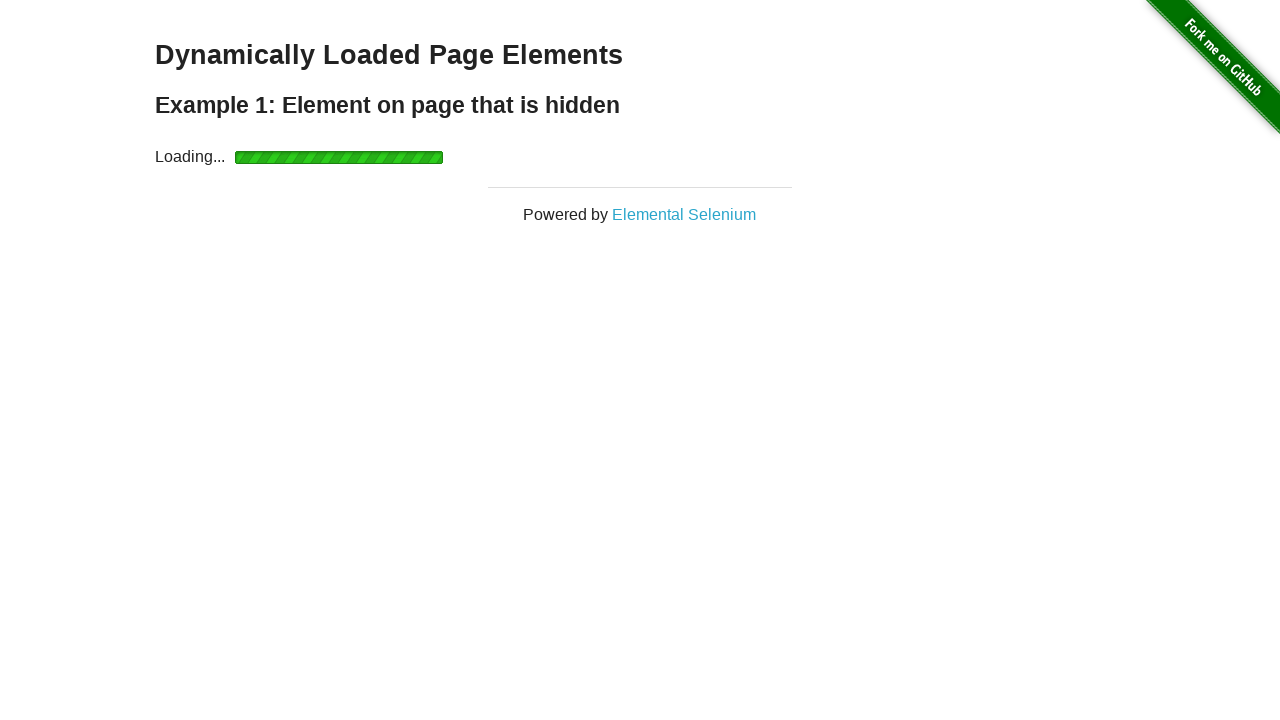

Loading completed and 'Hello World!' message appeared
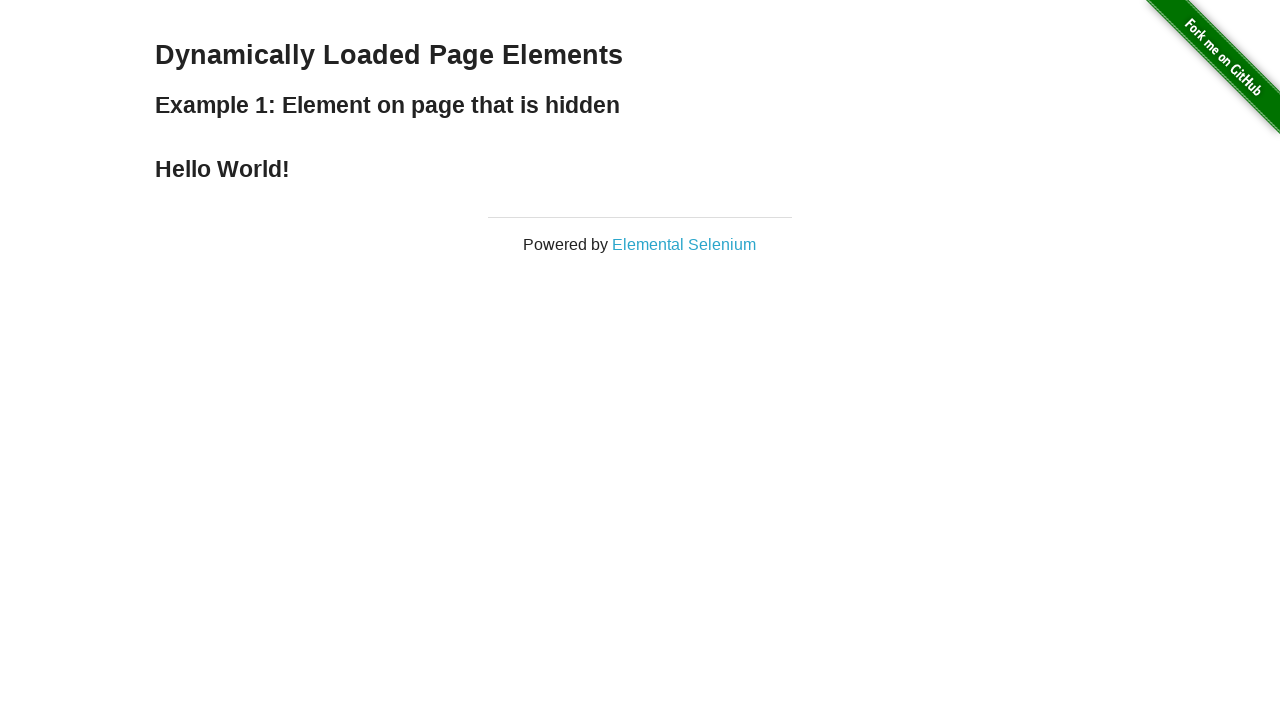

Retrieved text content from finish element
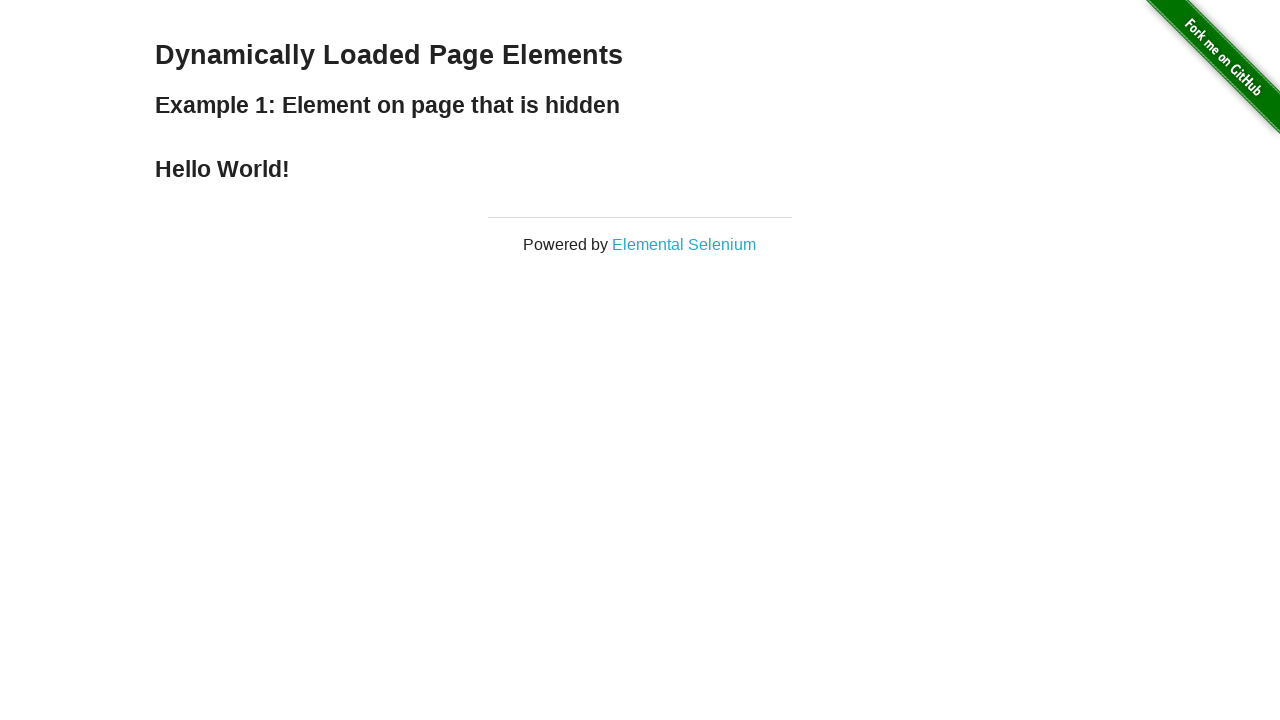

Verified that finish element contains 'Hello World!'
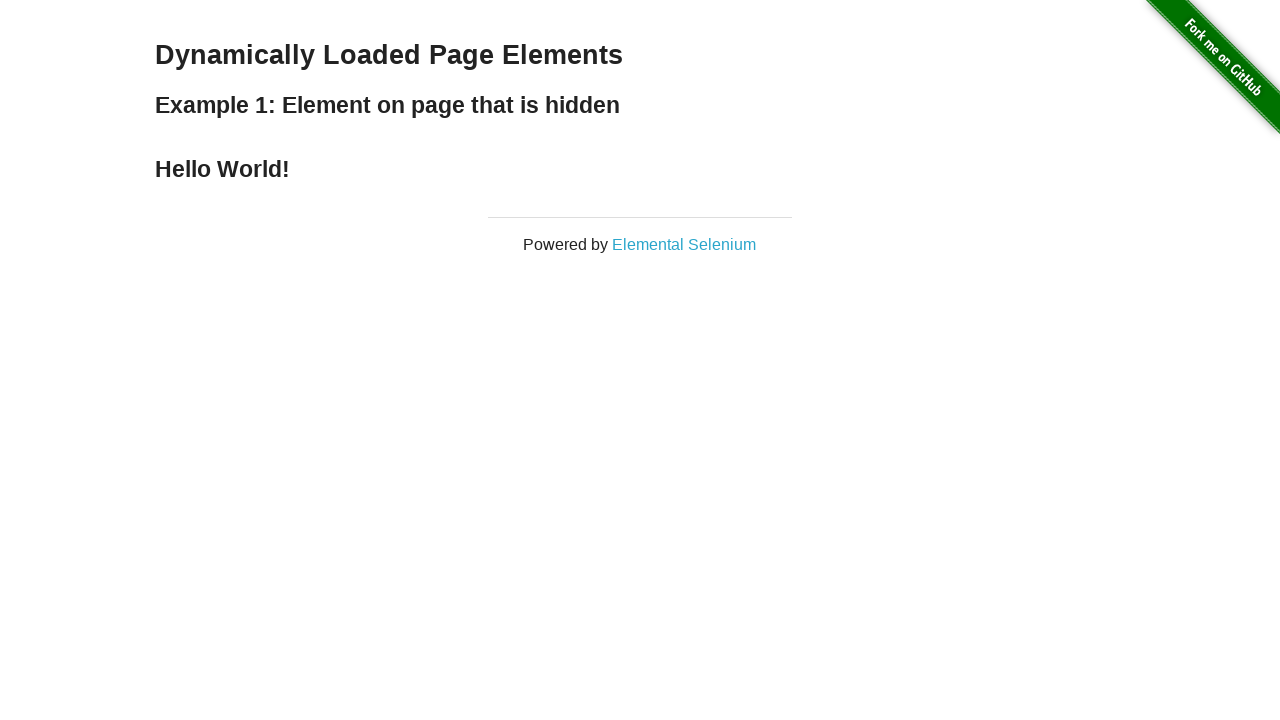

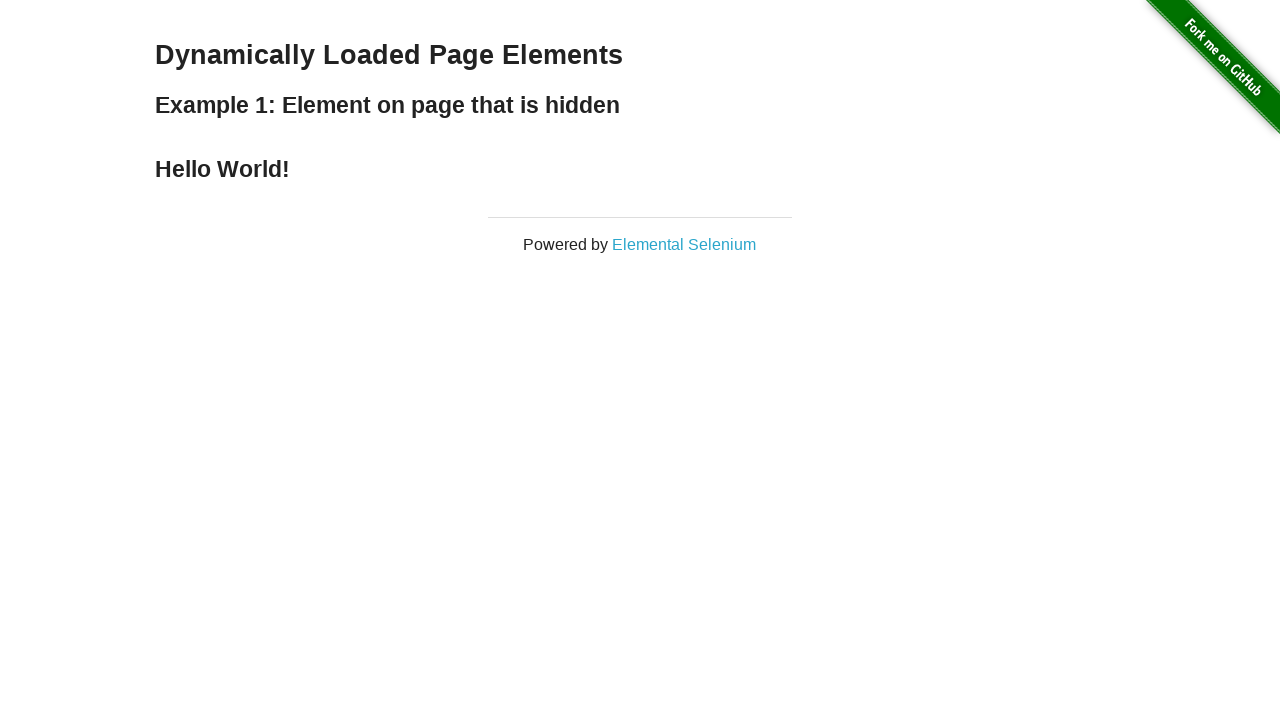